Tests the TodoMVC application by creating a new todo item, then double-clicking to edit it and updating the text

Starting URL: https://demo.playwright.dev/todomvc/#/

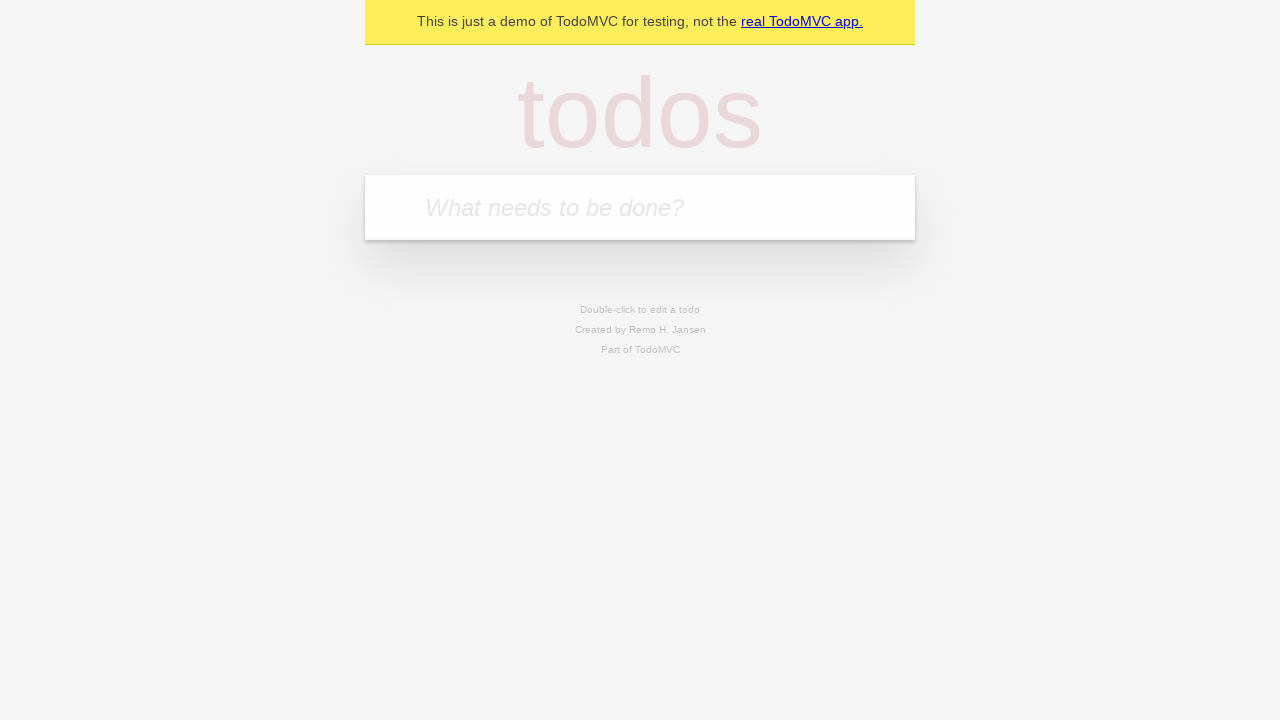

Clicked on the todo input field at (640, 207) on internal:attr=[placeholder="What needs to be done?"i]
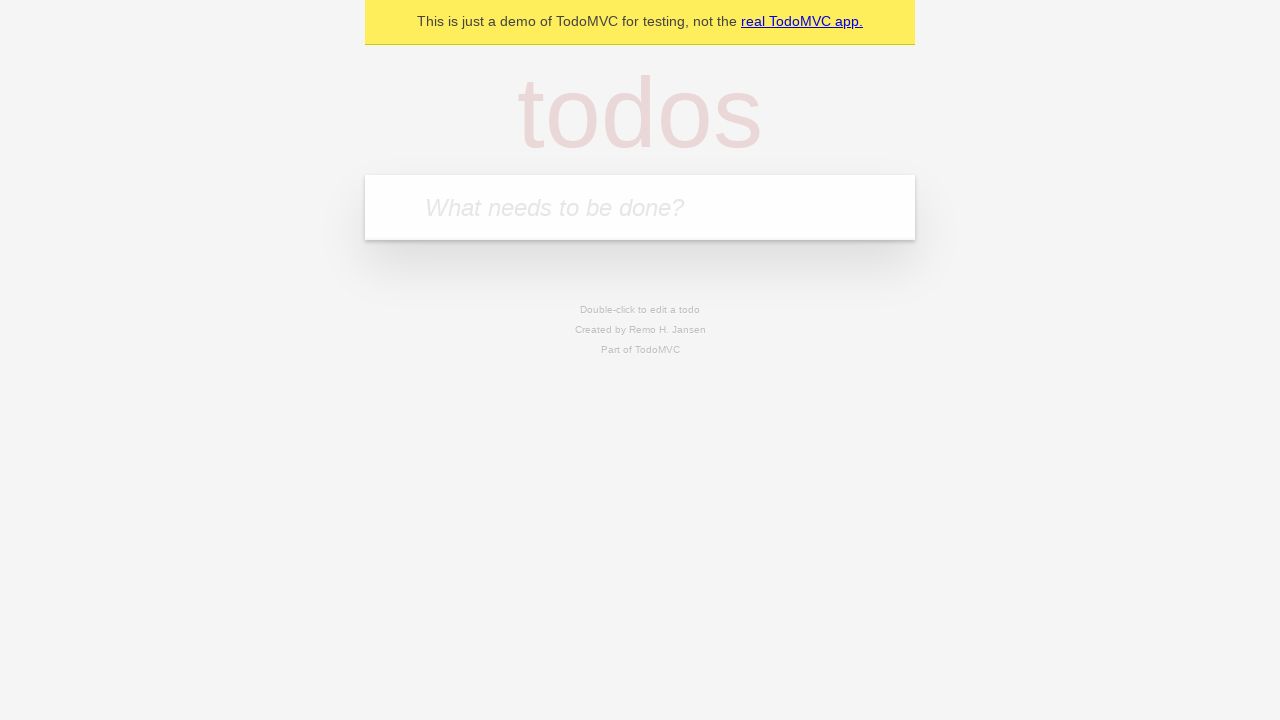

Filled input field with todo text '123' on internal:attr=[placeholder="What needs to be done?"i]
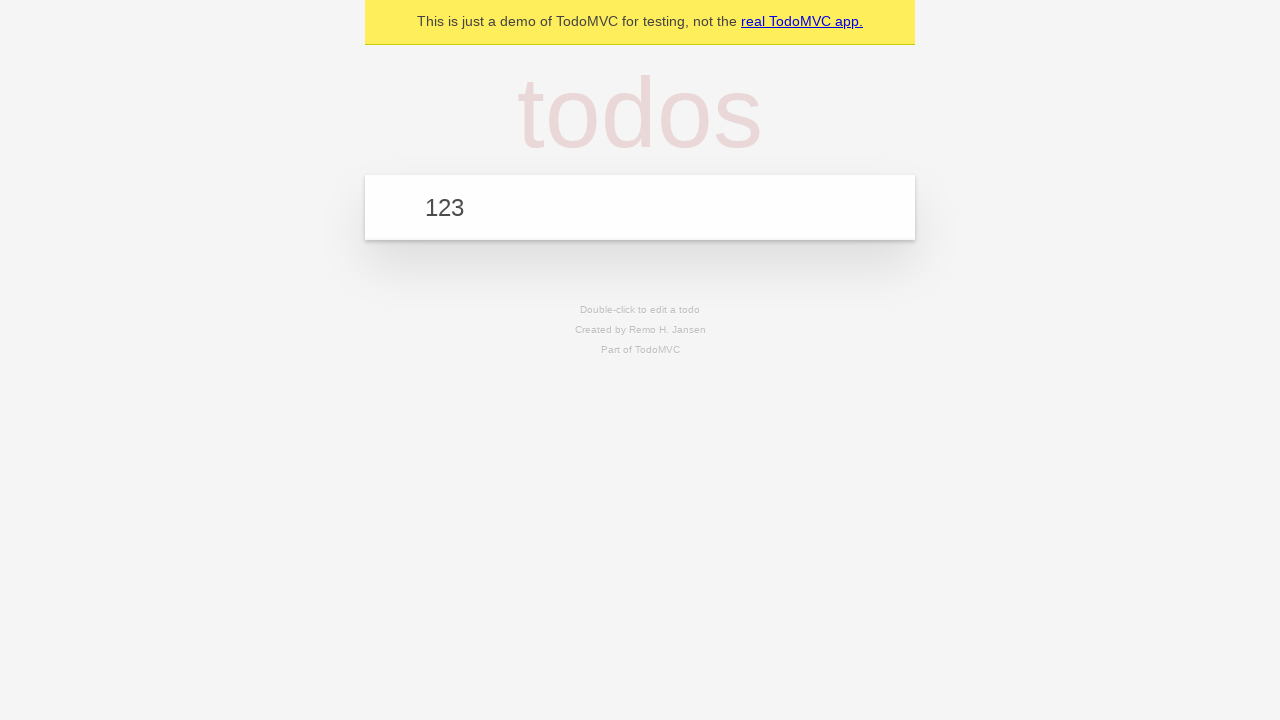

Pressed Enter to create the todo item on internal:attr=[placeholder="What needs to be done?"i]
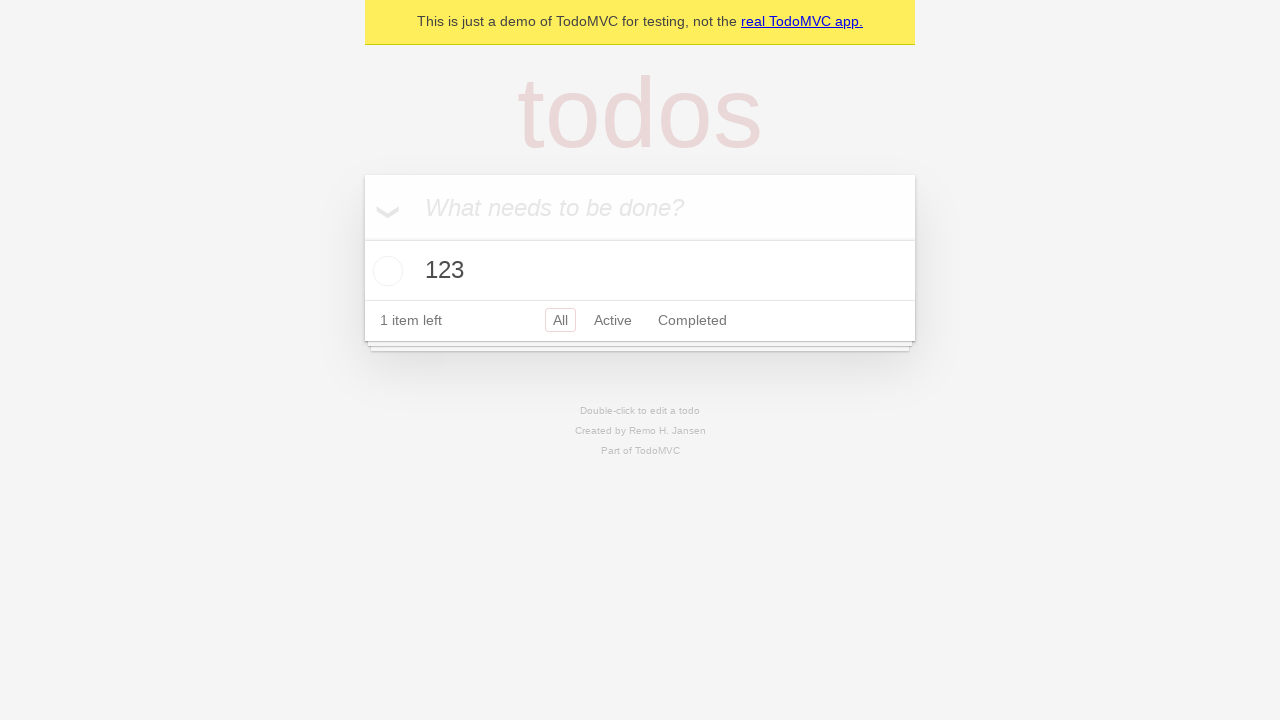

Double-clicked on the todo item to enter edit mode at (640, 271) on internal:testid=[data-testid="todo-title"s]
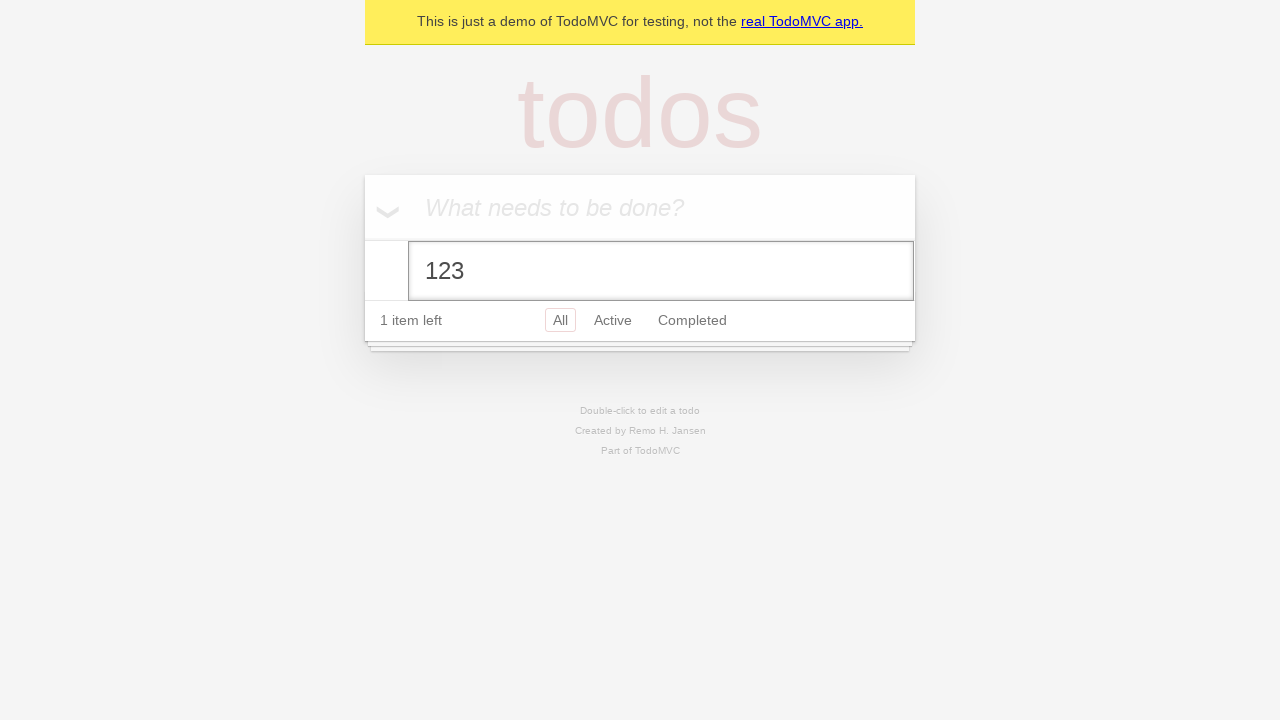

Updated todo text to '123456' on internal:label="Edit"i
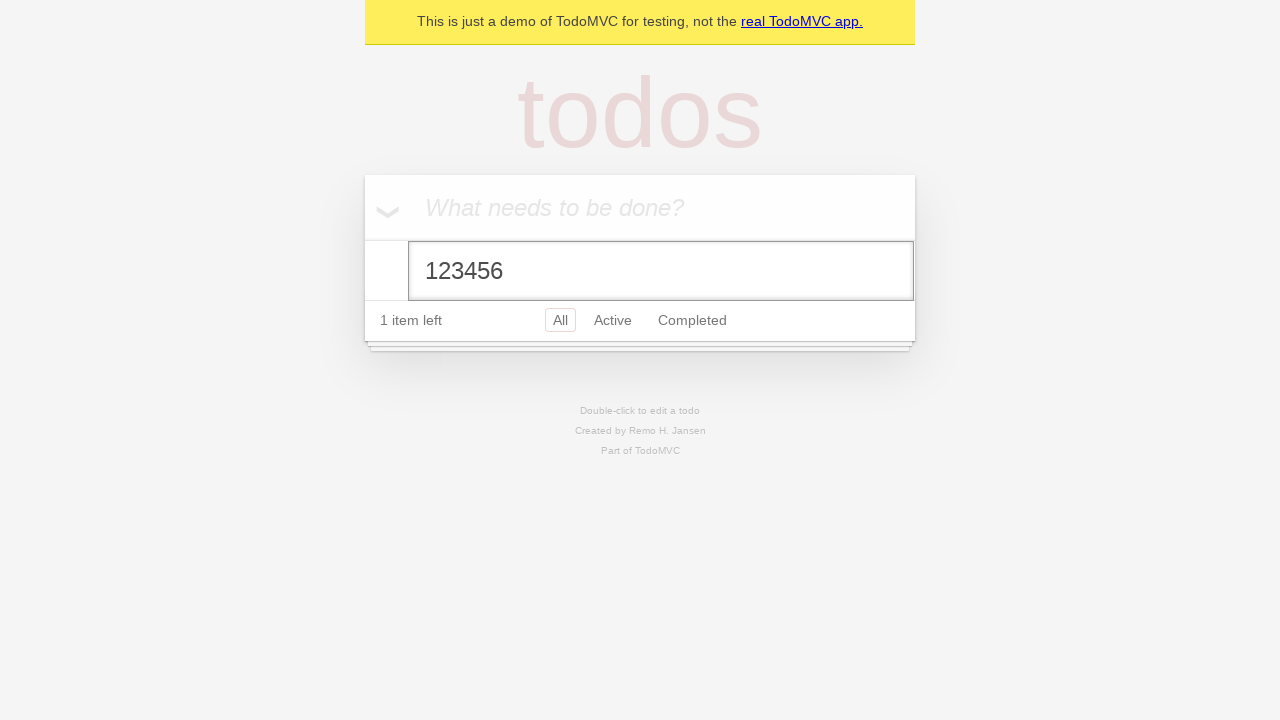

Pressed Enter to save the edited todo item on internal:label="Edit"i
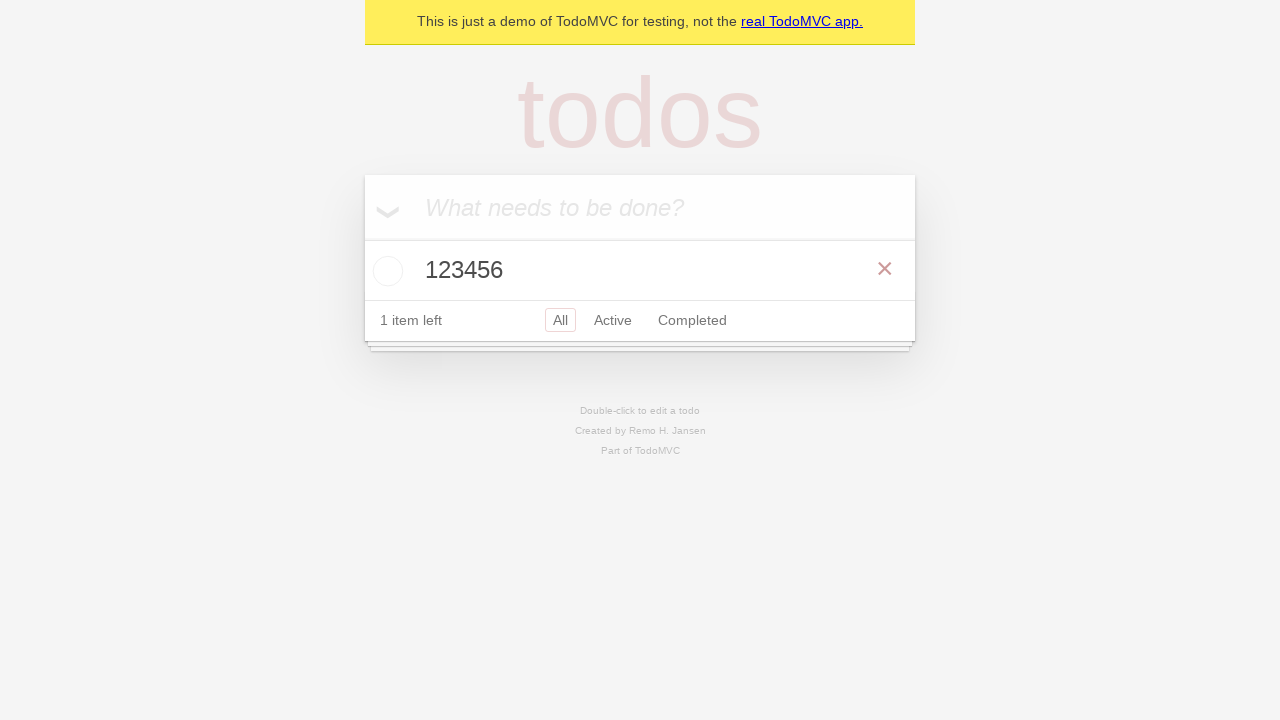

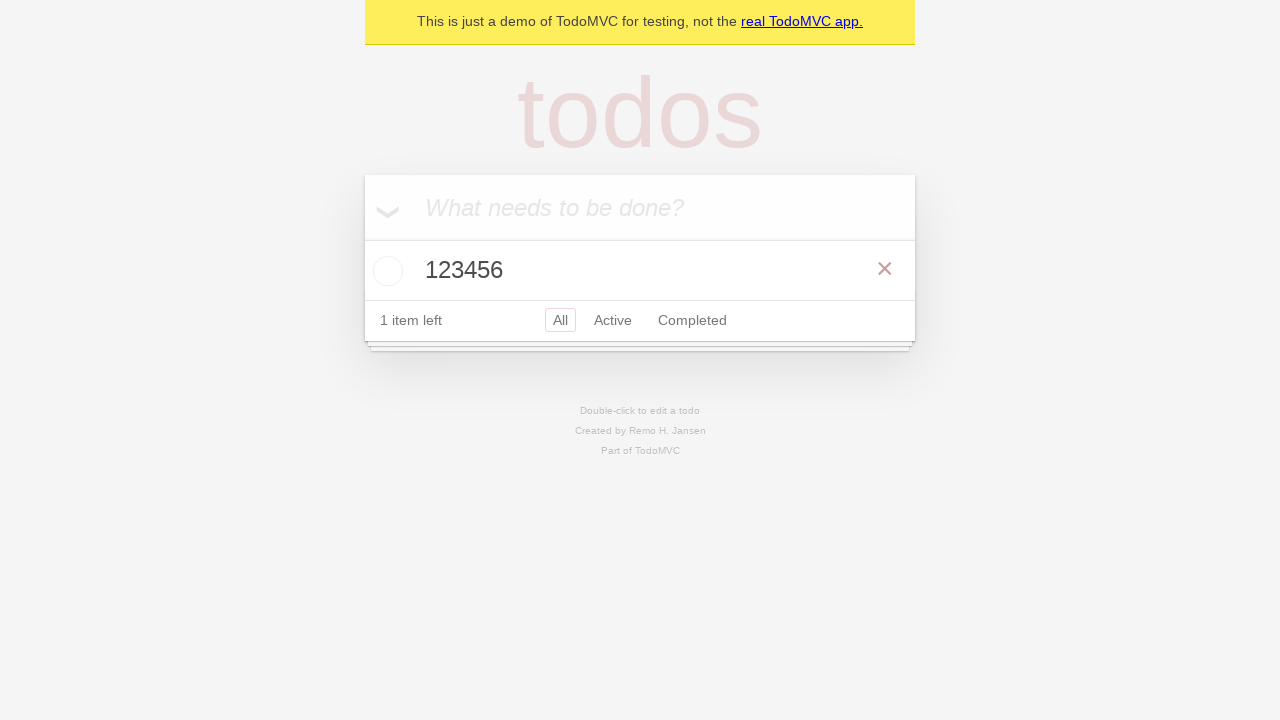